Tests the search functionality on python.org by entering a search term and verifying the results page loads

Starting URL: https://www.python.org

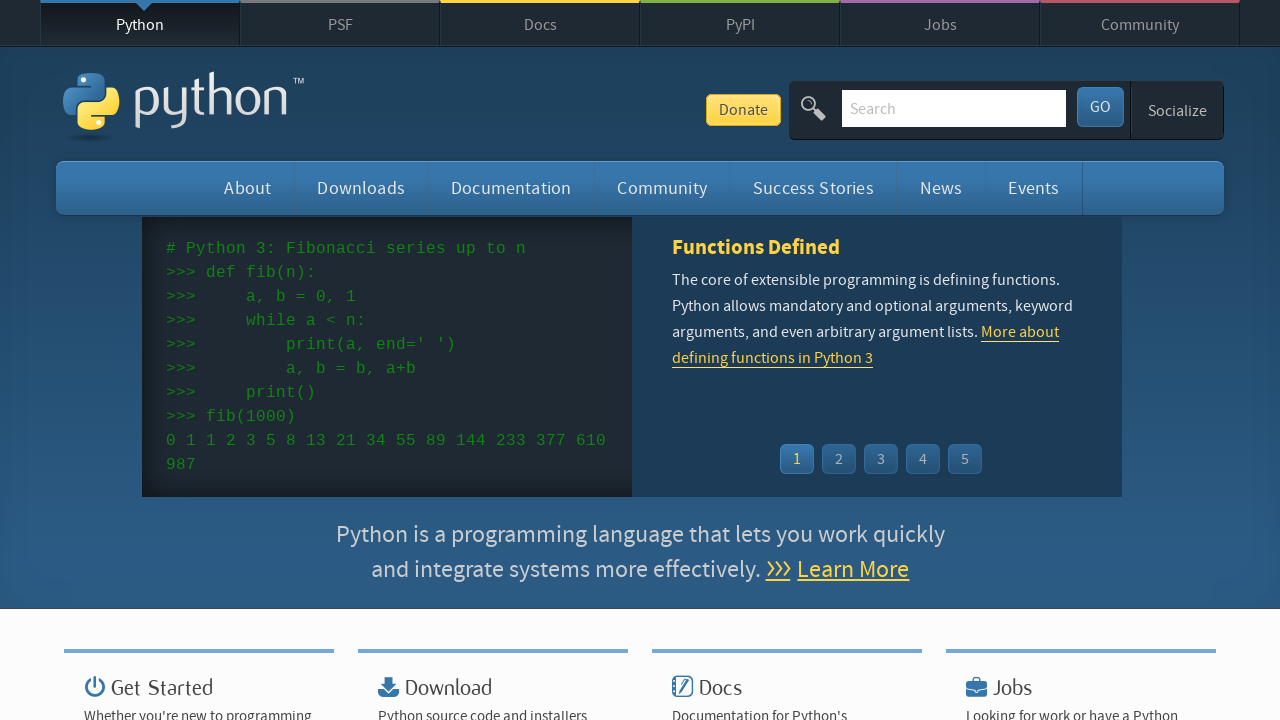

Clicked on search field to focus at (954, 108) on #id-search-field
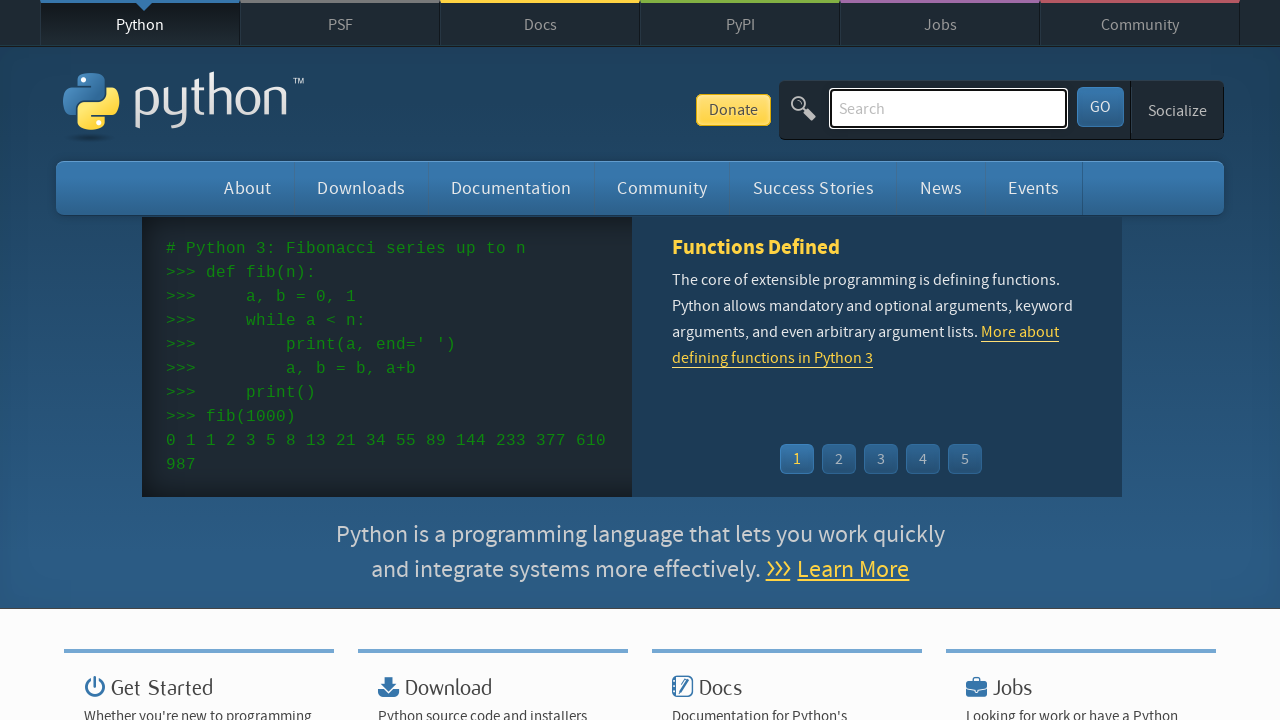

Entered search term 'tasting' in search field on #id-search-field
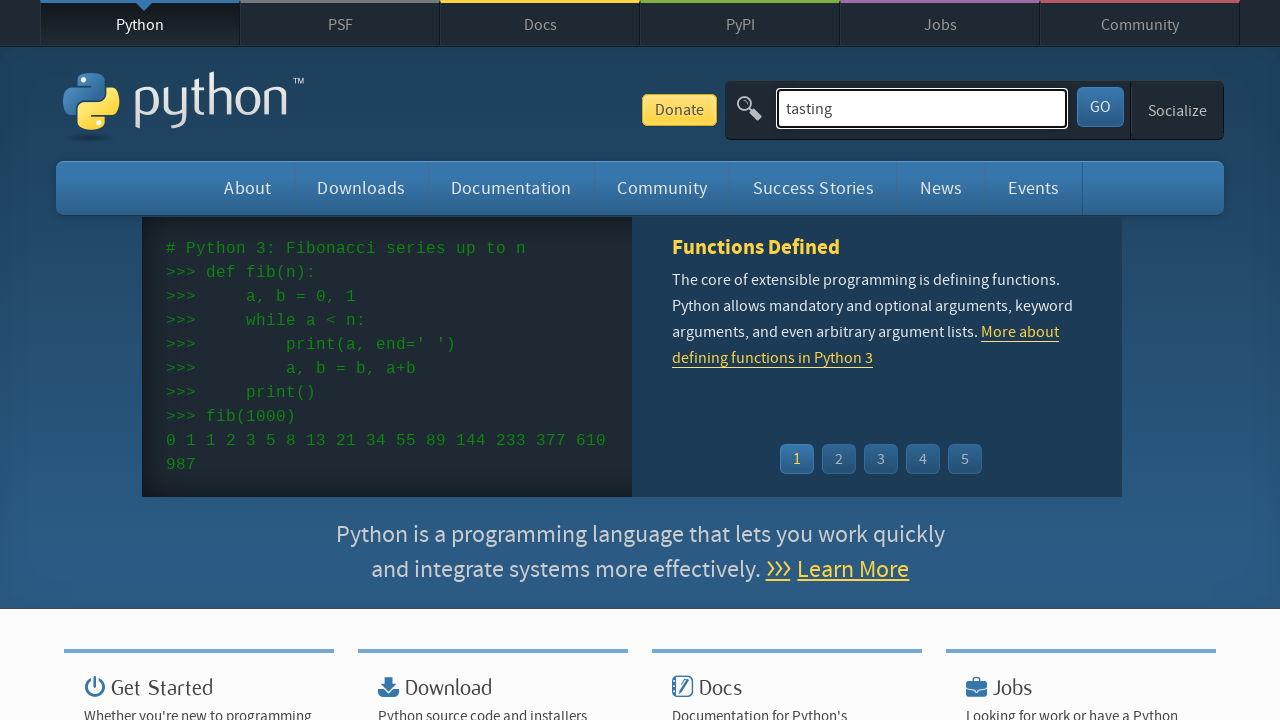

Clicked submit button to search at (1100, 107) on #submit
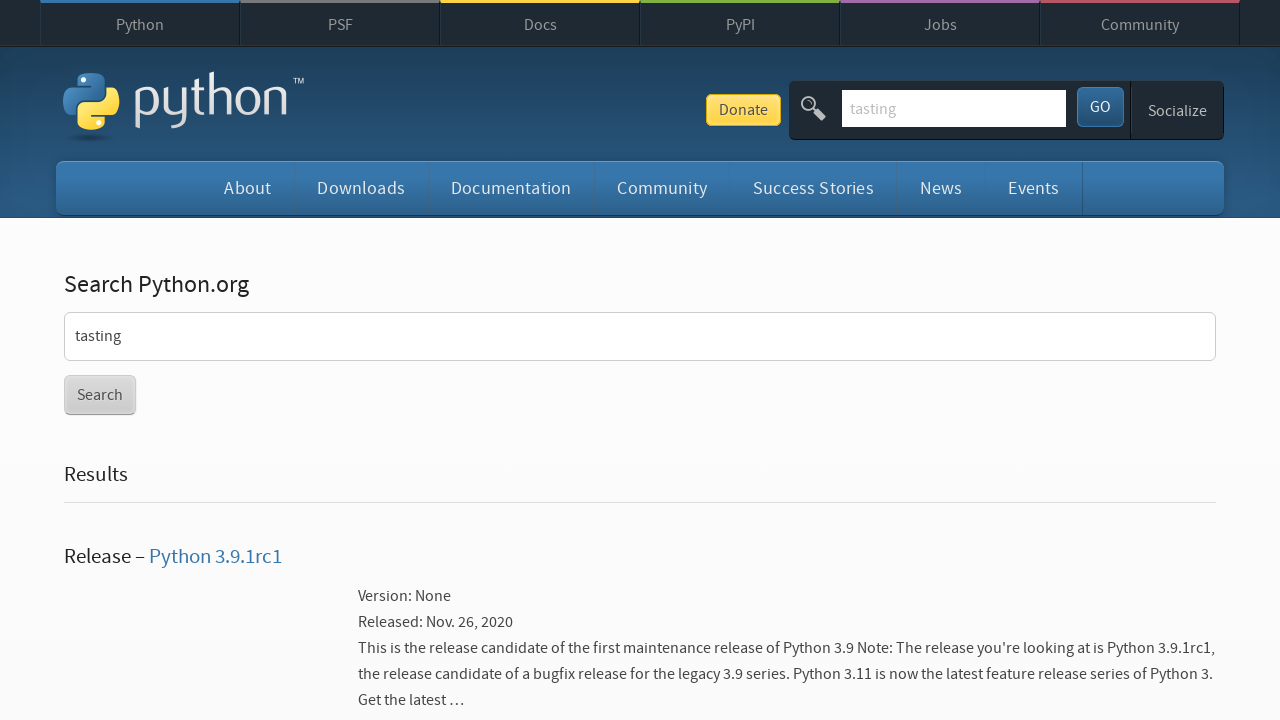

Search results page loaded successfully
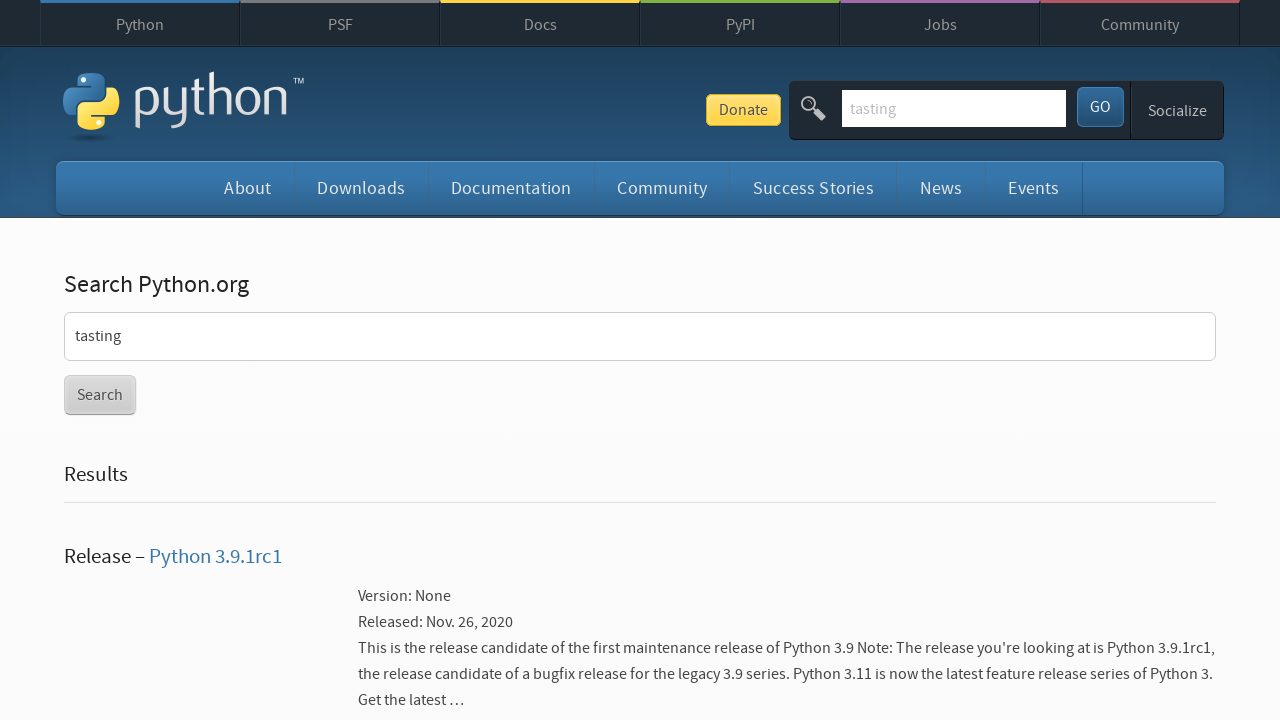

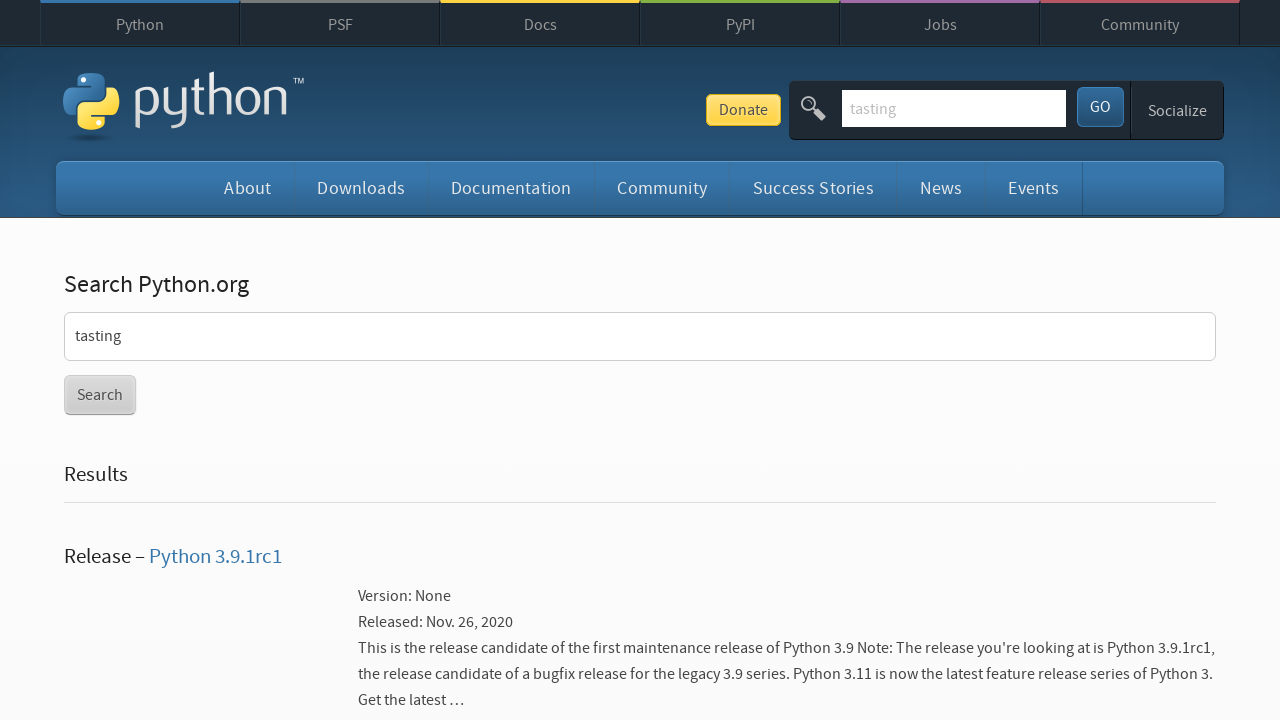